Navigates to the Demoblaze demo e-commerce site and verifies that navigation links and product listings are displayed on the homepage.

Starting URL: https://www.demoblaze.com/index.html

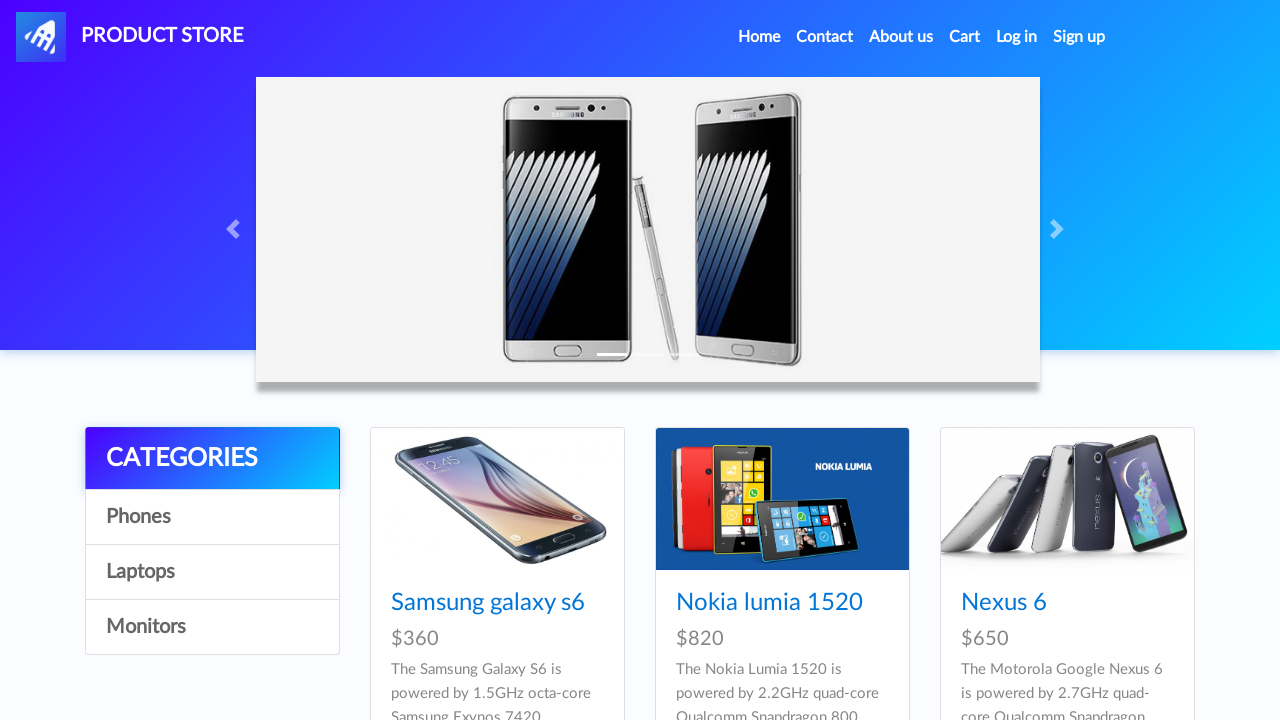

Waited for page links to be available
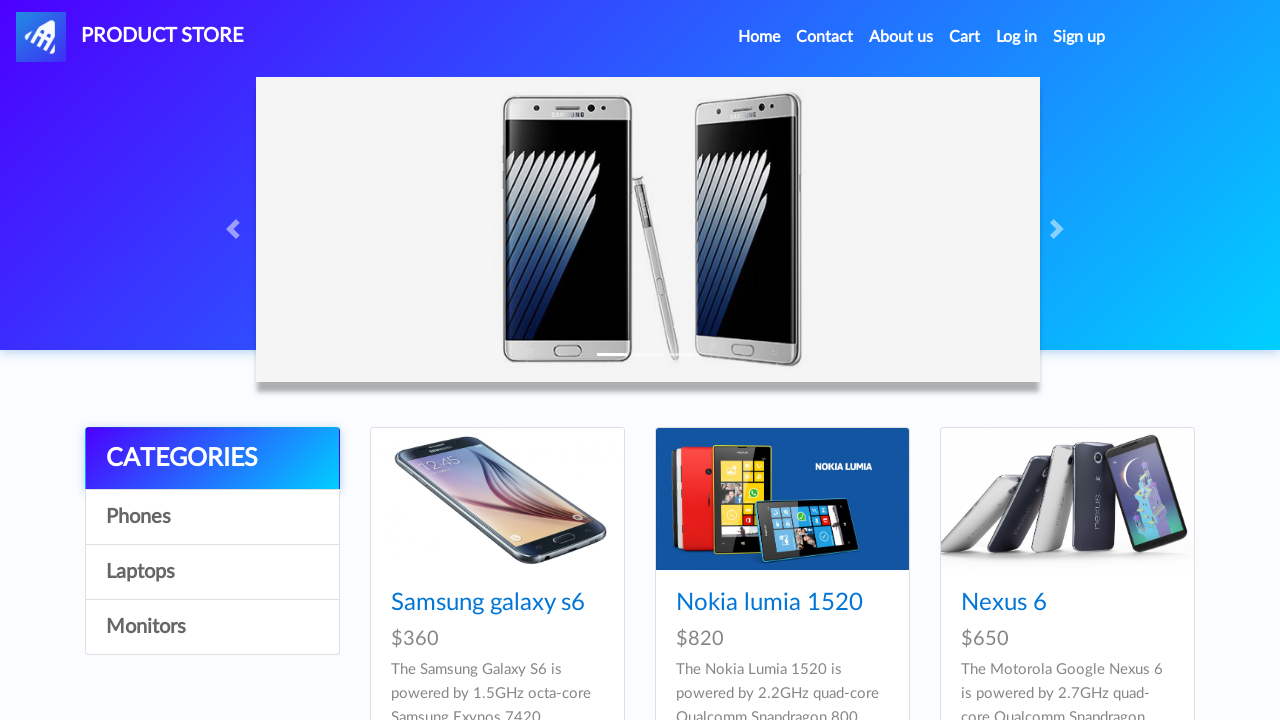

Waited for product listings to load
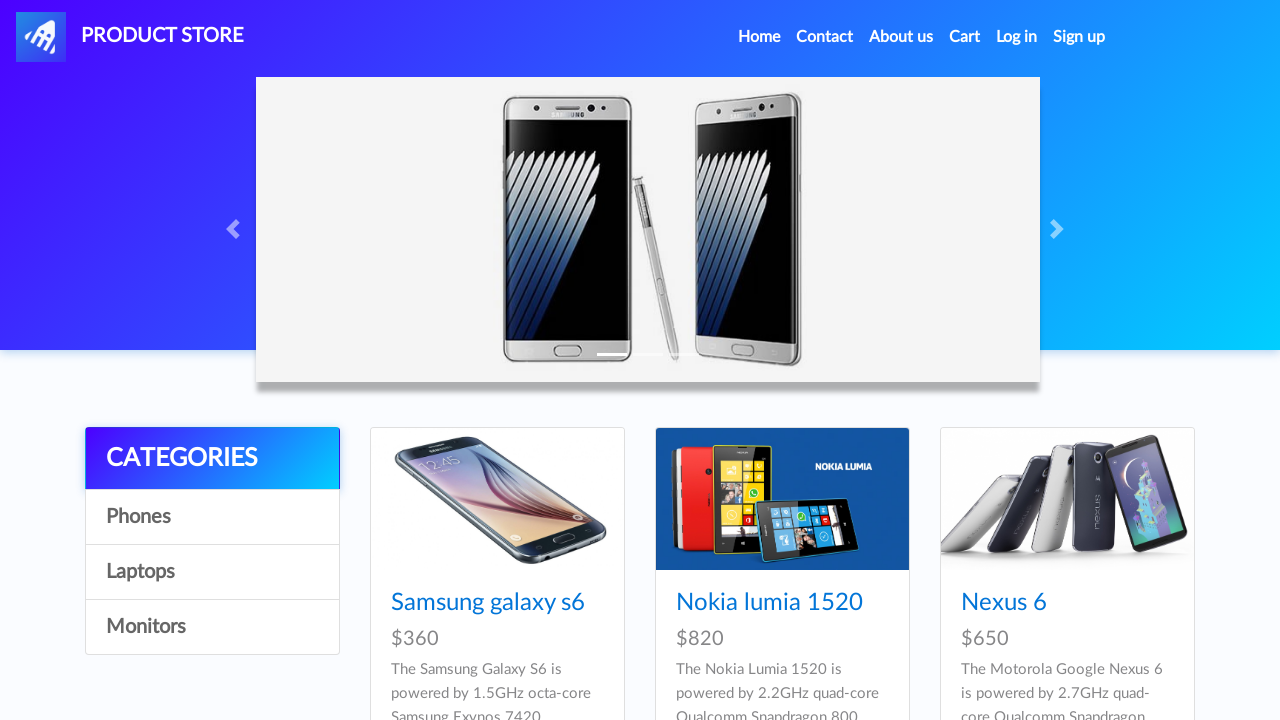

Verified at least one product is visible on the homepage
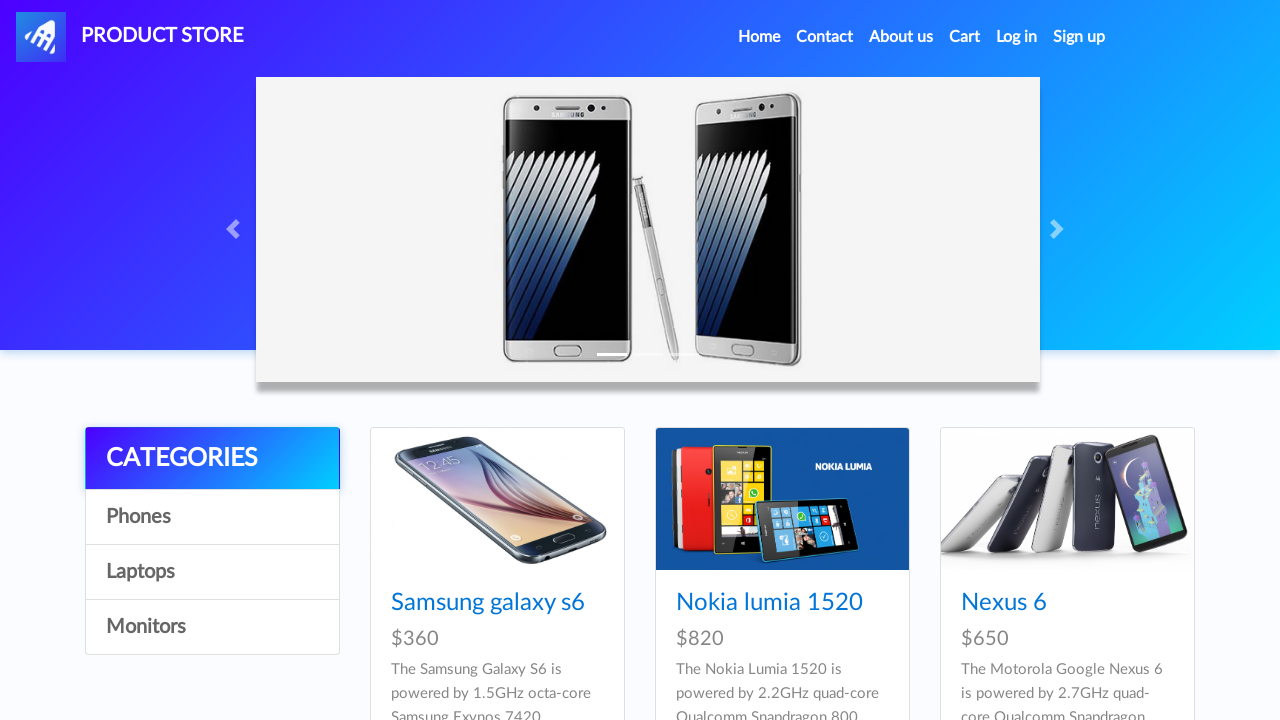

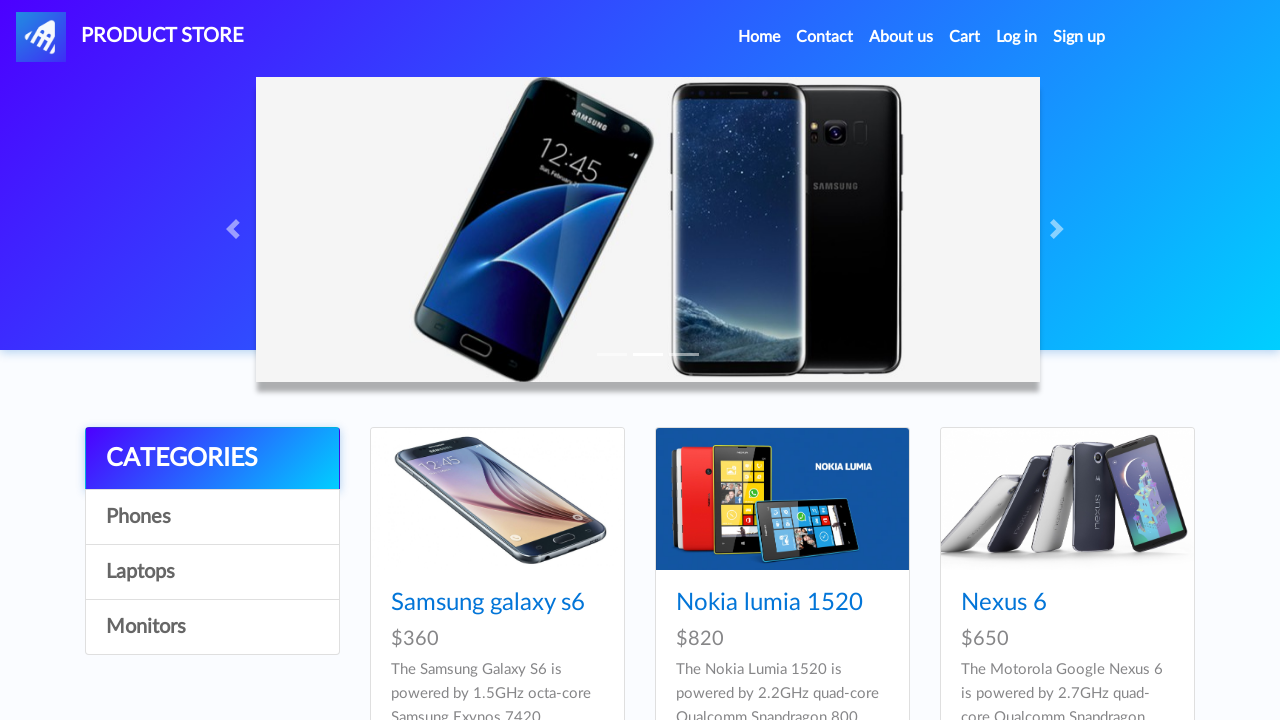